Tests implicit waiting for a dynamically added element after clicking the adder button

Starting URL: https://www.selenium.dev/selenium/web/dynamic.html

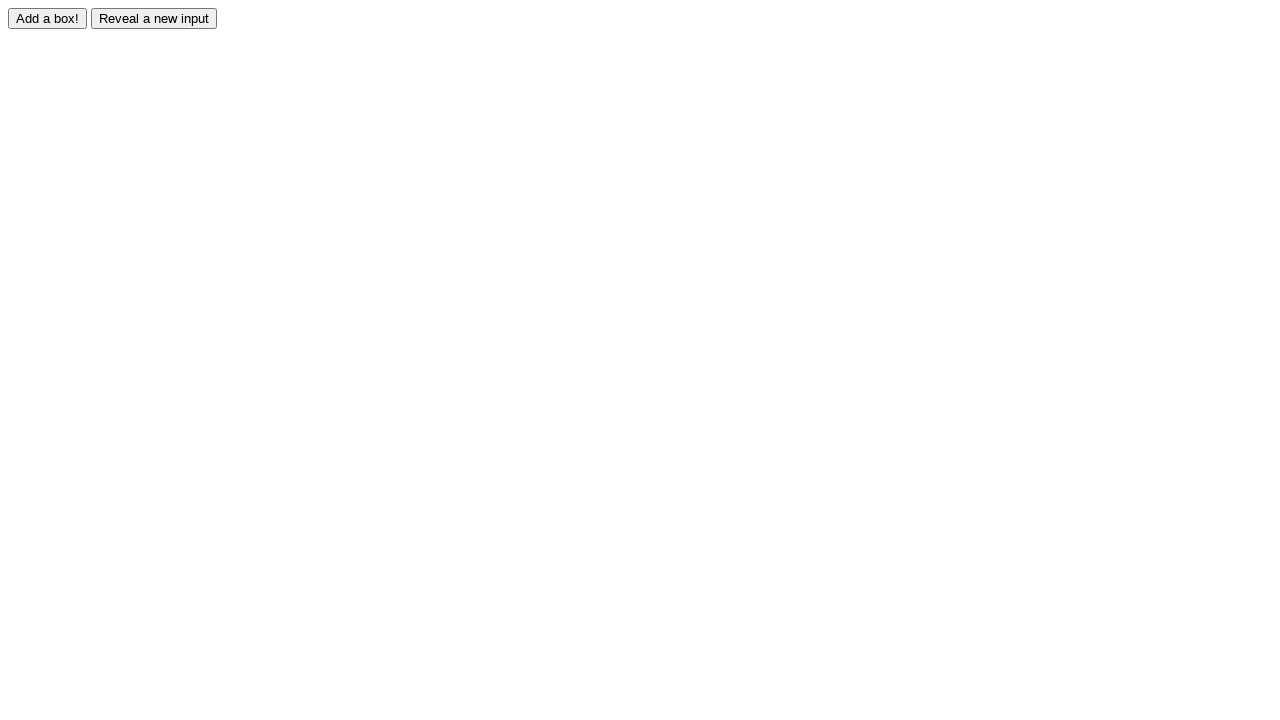

Clicked the adder button to dynamically add element at (48, 18) on #adder
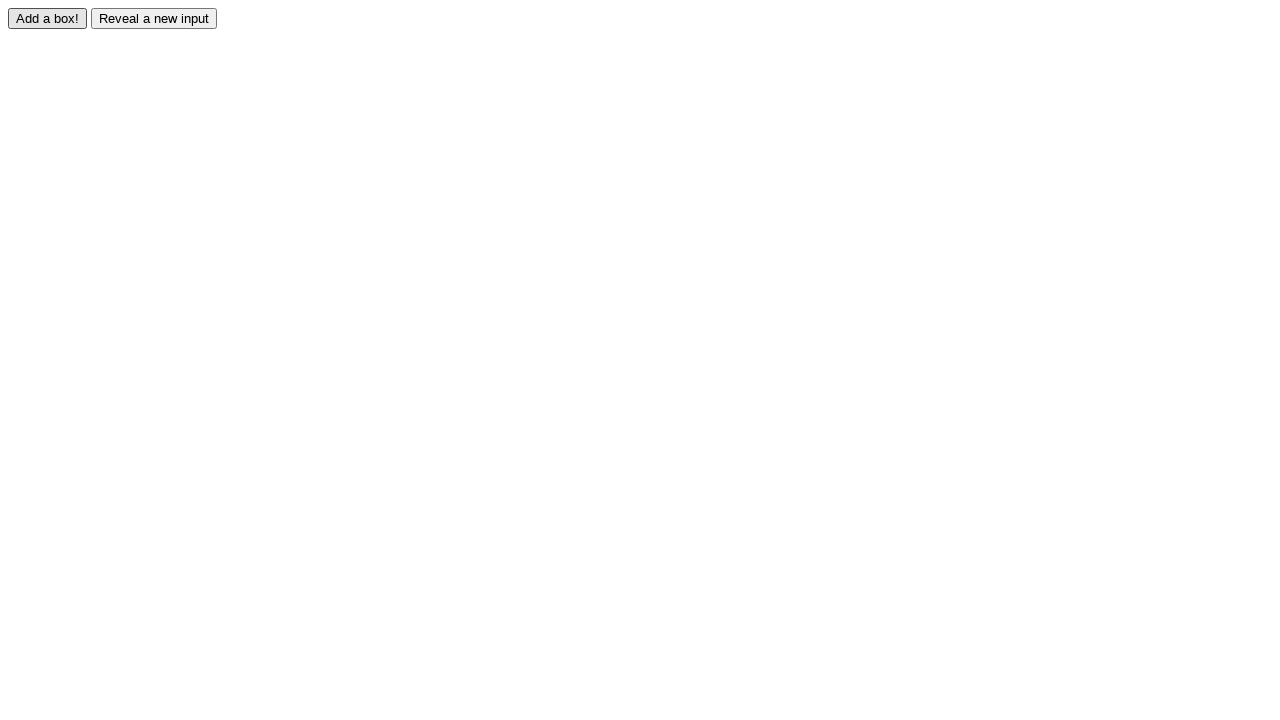

Waited for dynamically added element #box0 to appear
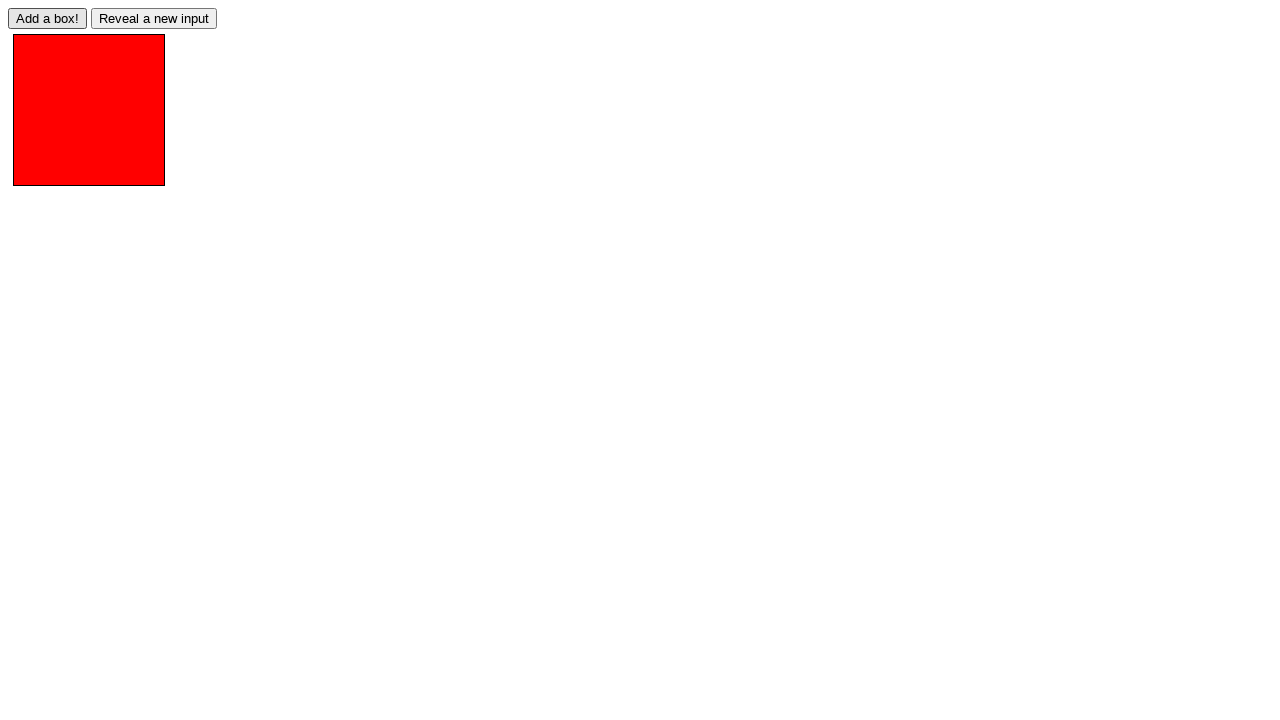

Located the #box0 element
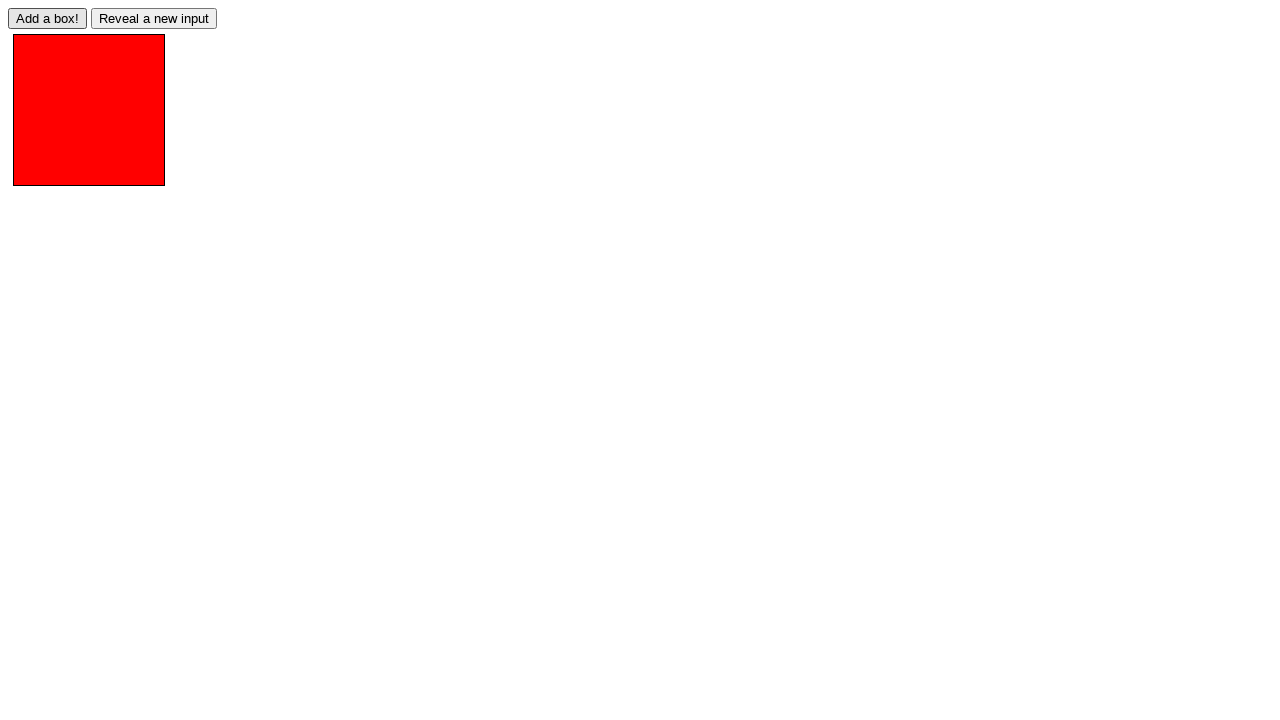

Verified that #box0 has the correct 'redbox' class attribute
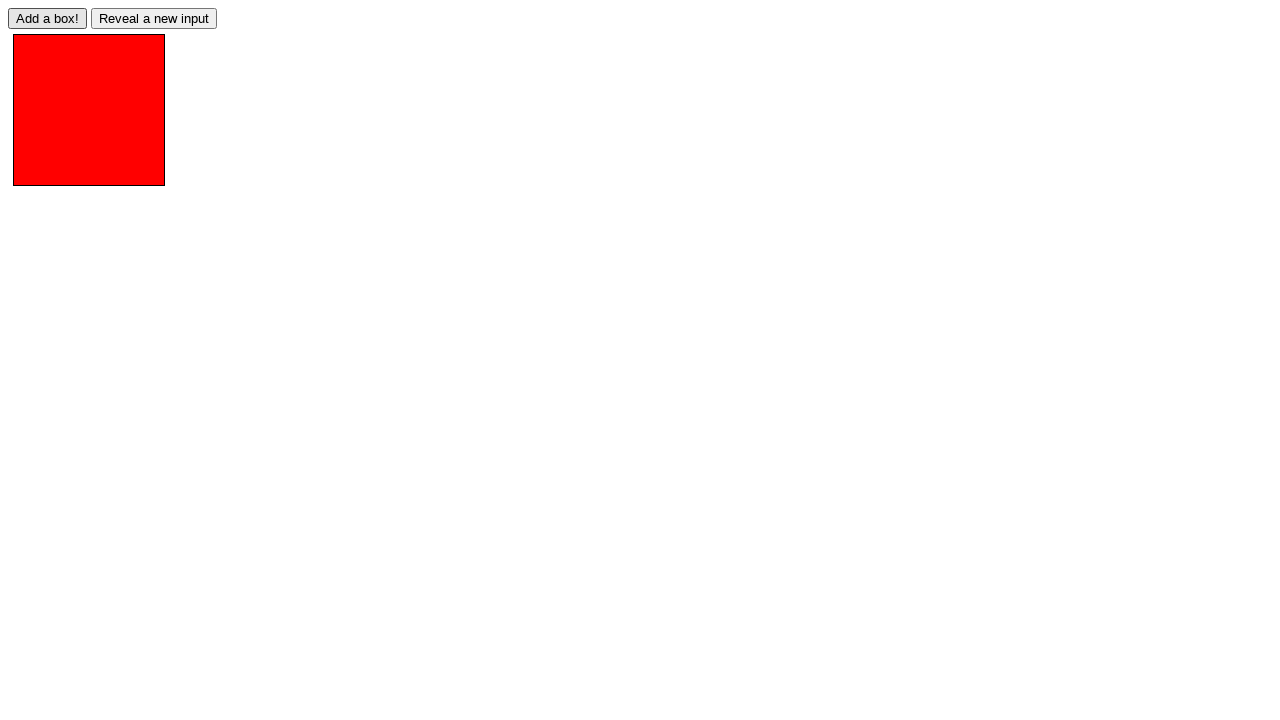

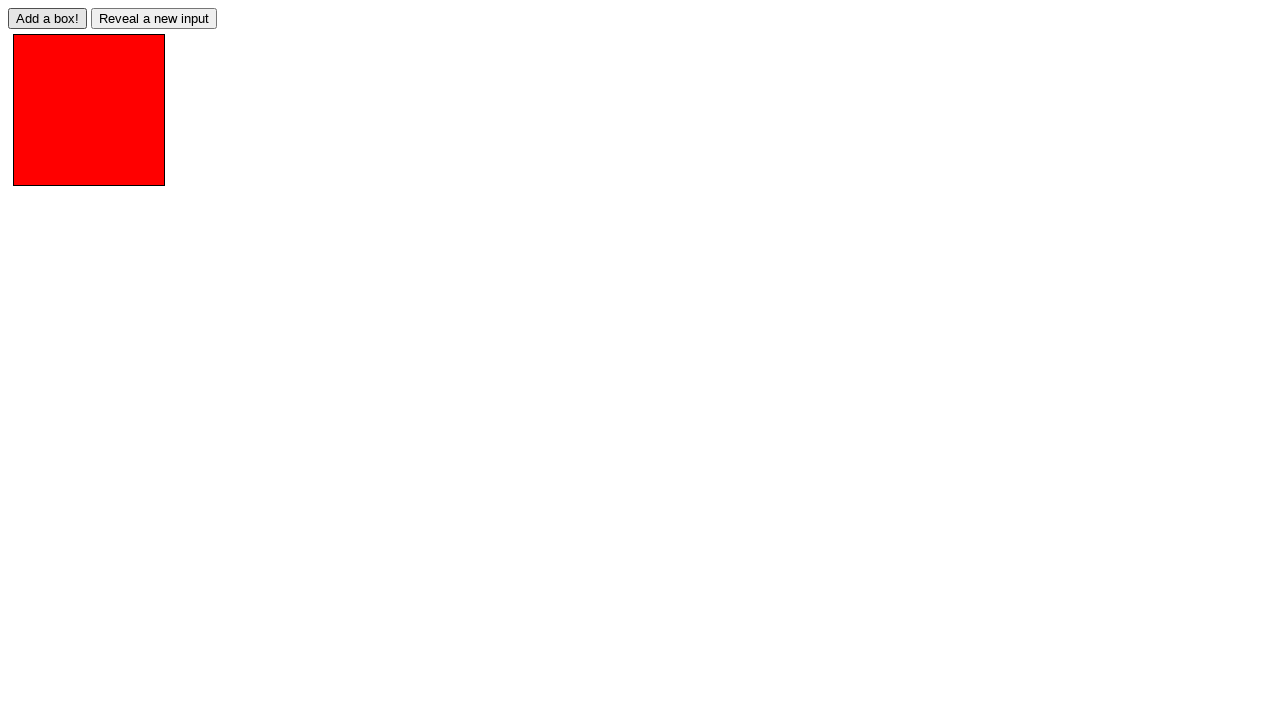